Tests hover functionality by hovering over user profiles, clicking view profile links, verifying 404 error pages, and navigating back for three different user profiles

Starting URL: http://the-internet.herokuapp.com/hovers

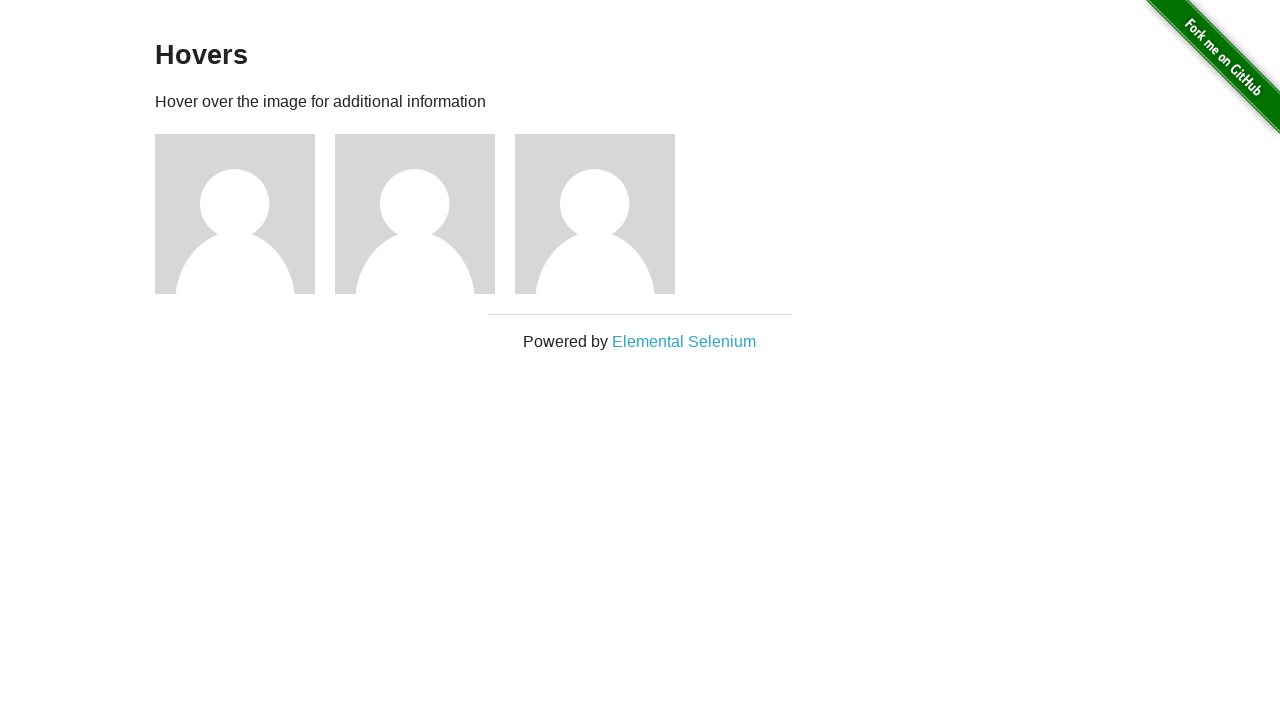

Located all user profile figures on the page
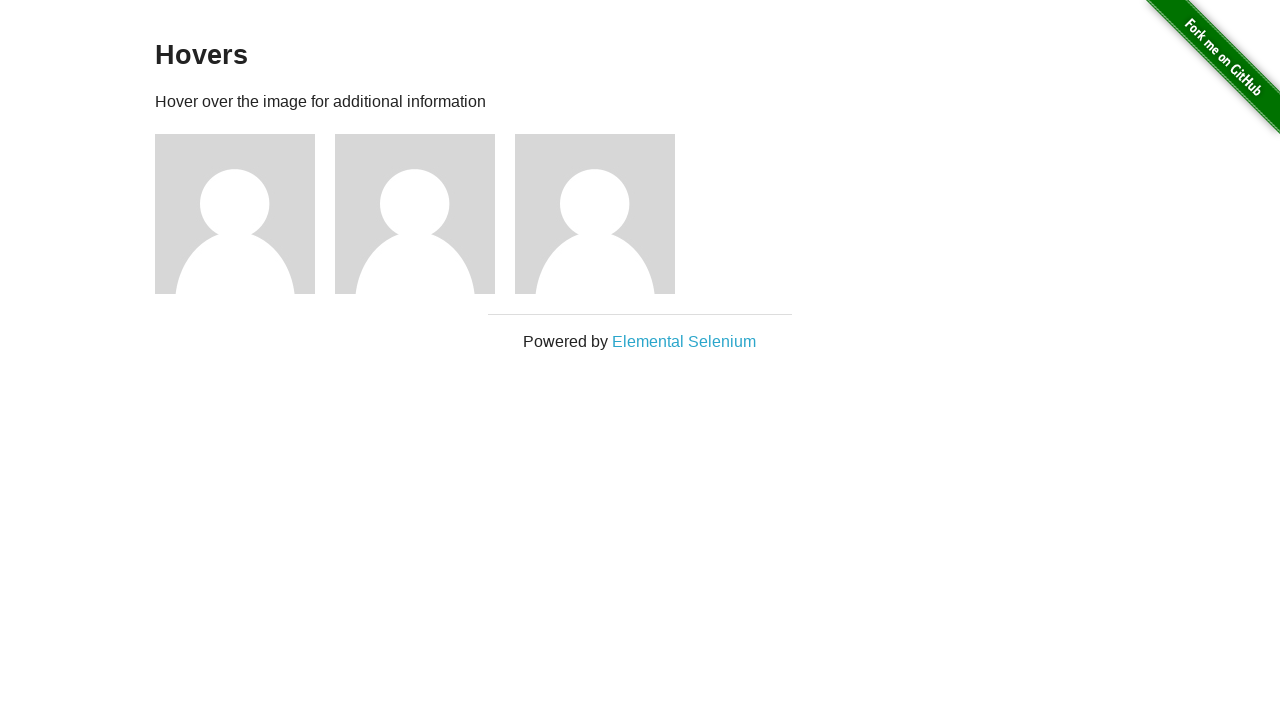

Clicked on first user profile at (245, 214) on div.figure >> nth=0
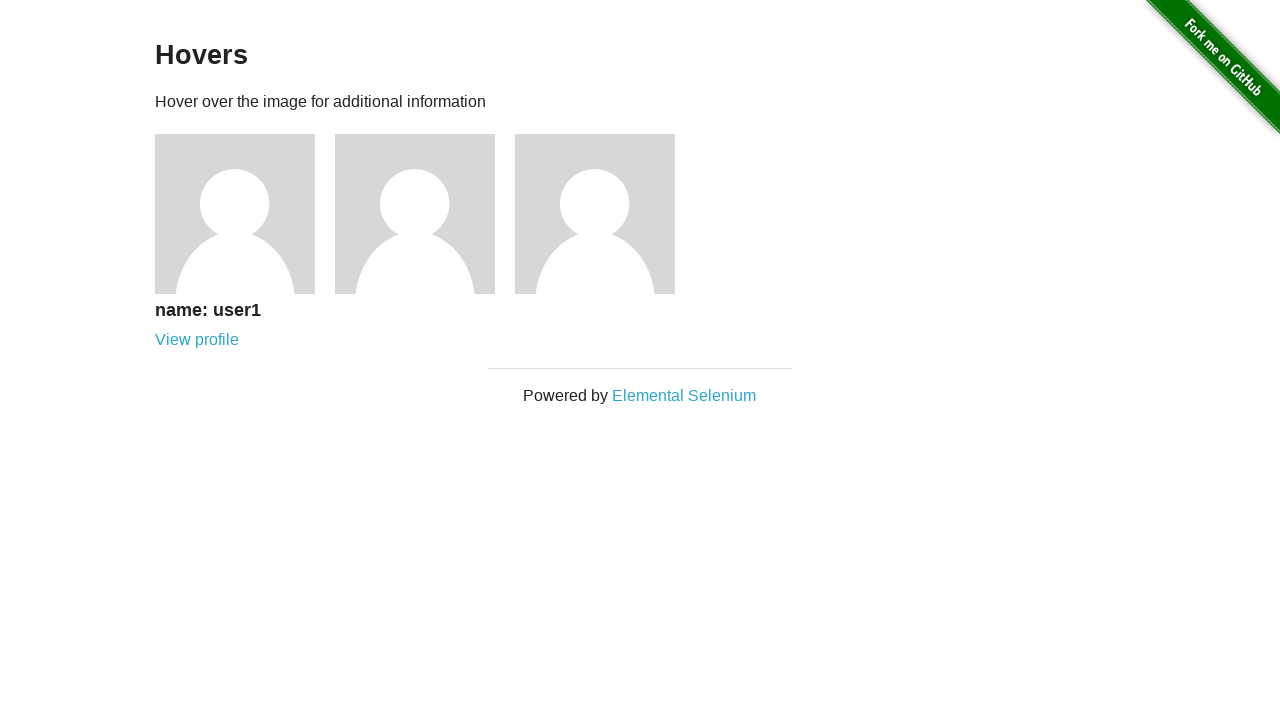

Hovered over first user profile to reveal view profile link at (245, 241) on xpath=//div[@class='figure'][1]
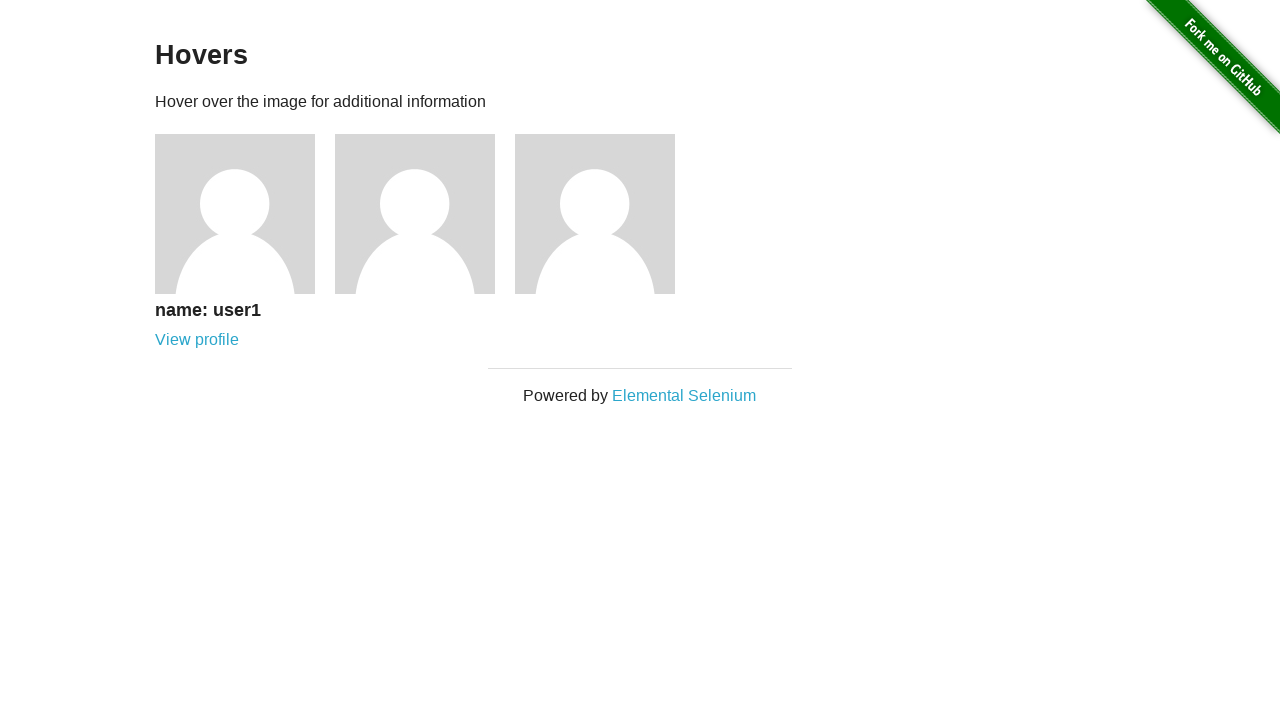

Clicked 'View profile' link for first user at (197, 340) on xpath=//div[@class='figure'][1]//a[text()='View profile']
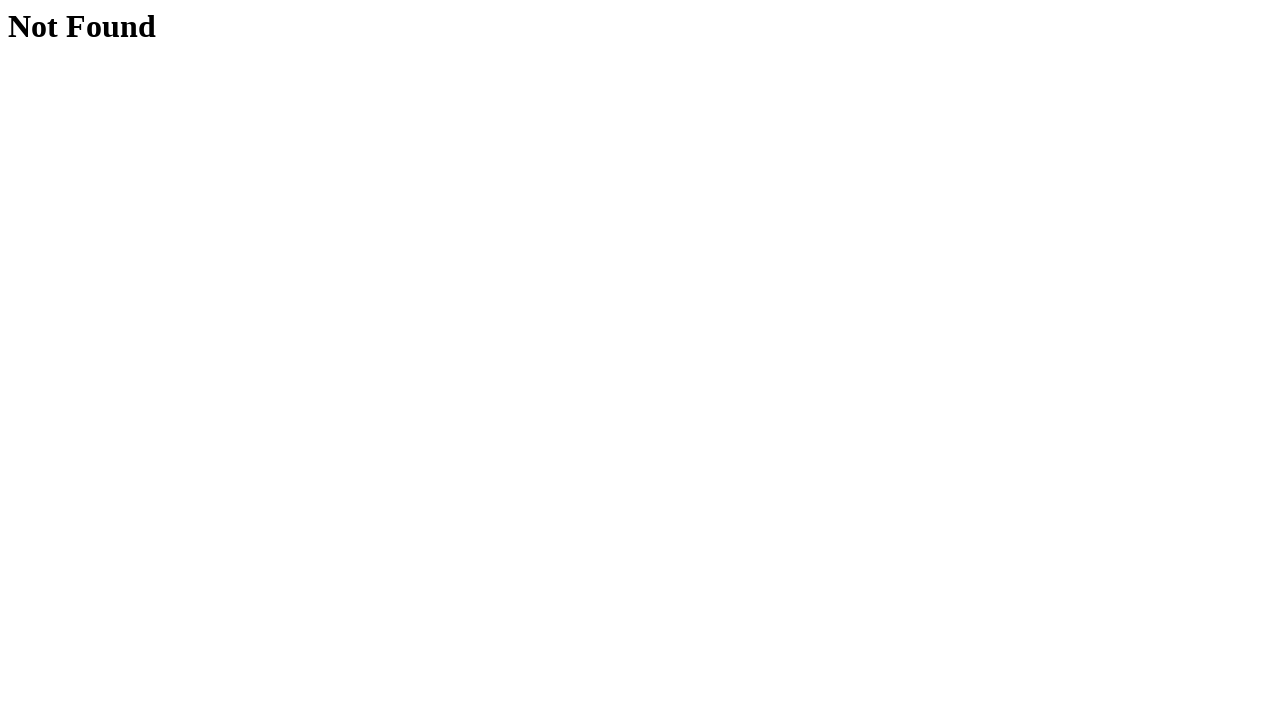

Verified 404 'Not Found' error page appeared for first user profile
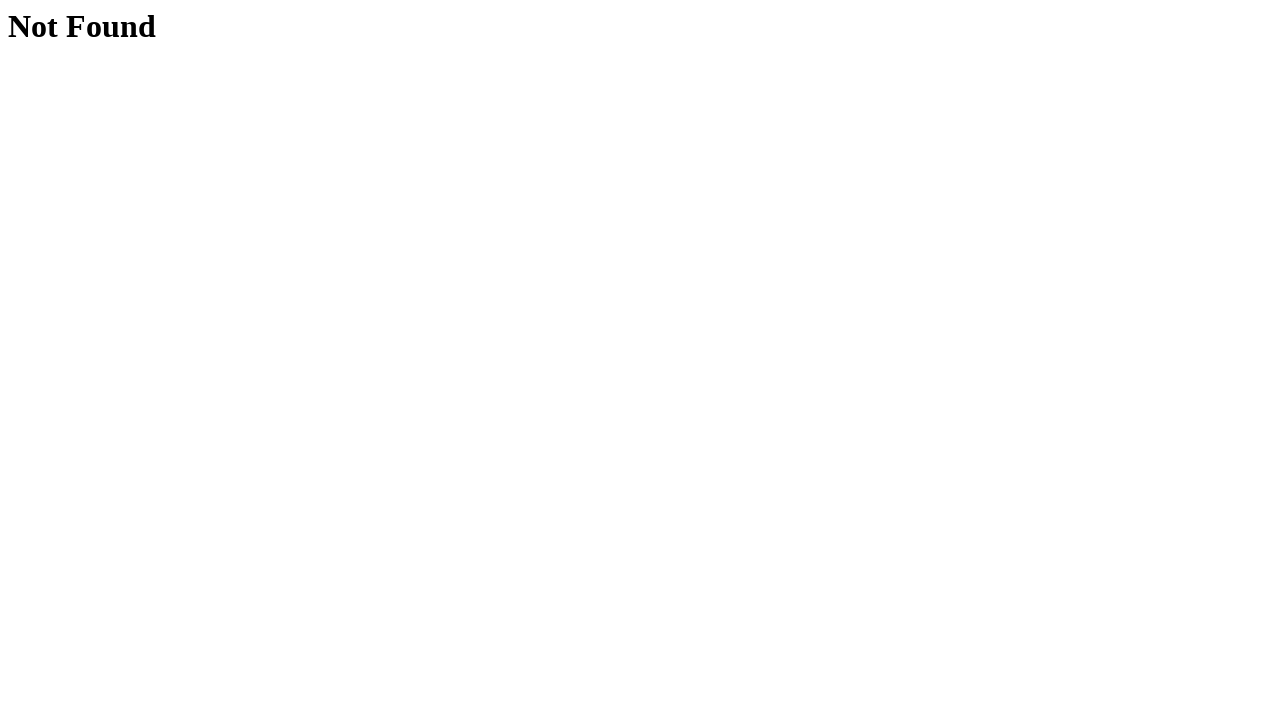

Navigated back to hovers page from 404 error
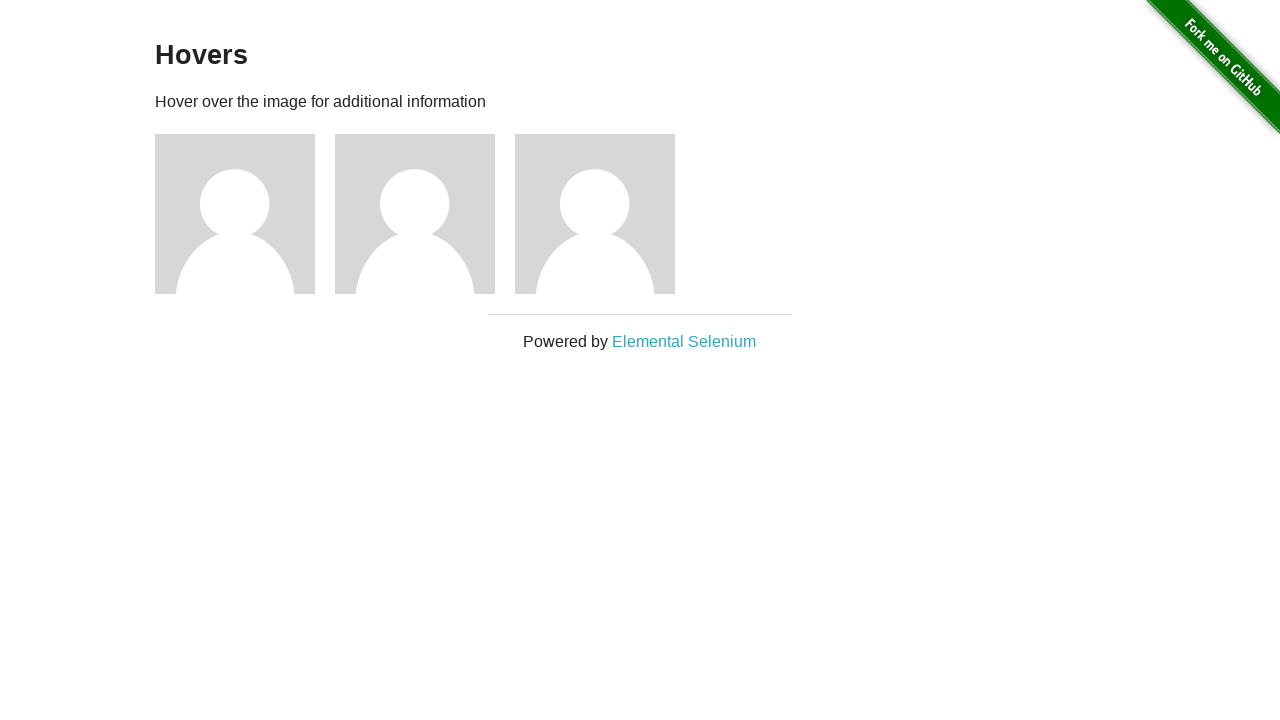

Located all user profile figures on the page again
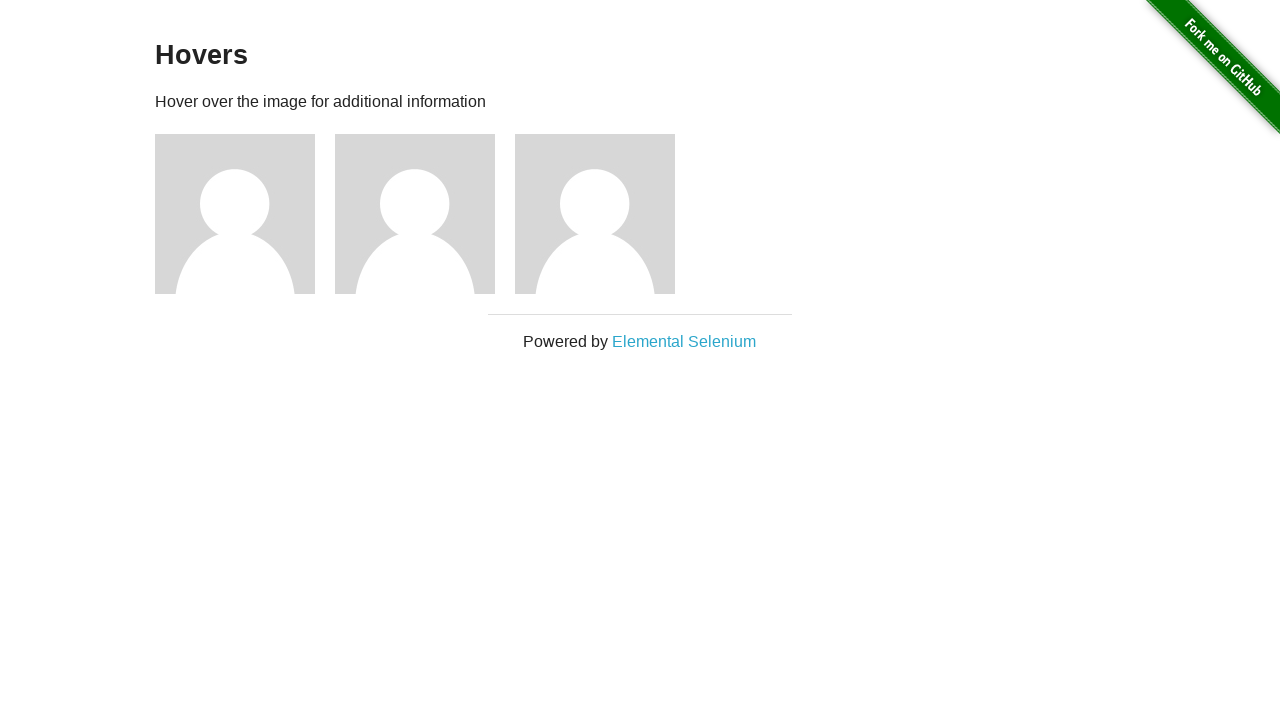

Clicked on second user profile at (425, 214) on div.figure >> nth=1
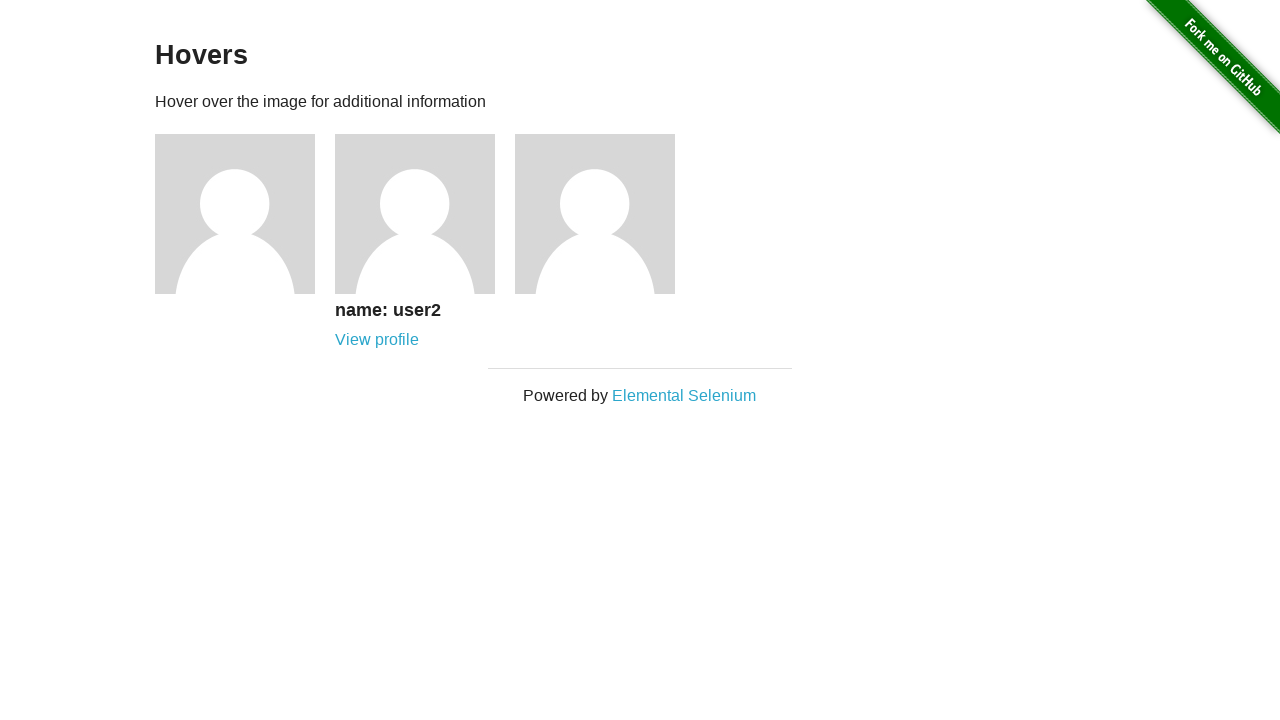

Hovered over second user profile to reveal view profile link at (425, 241) on xpath=//div[@class='figure'][2]
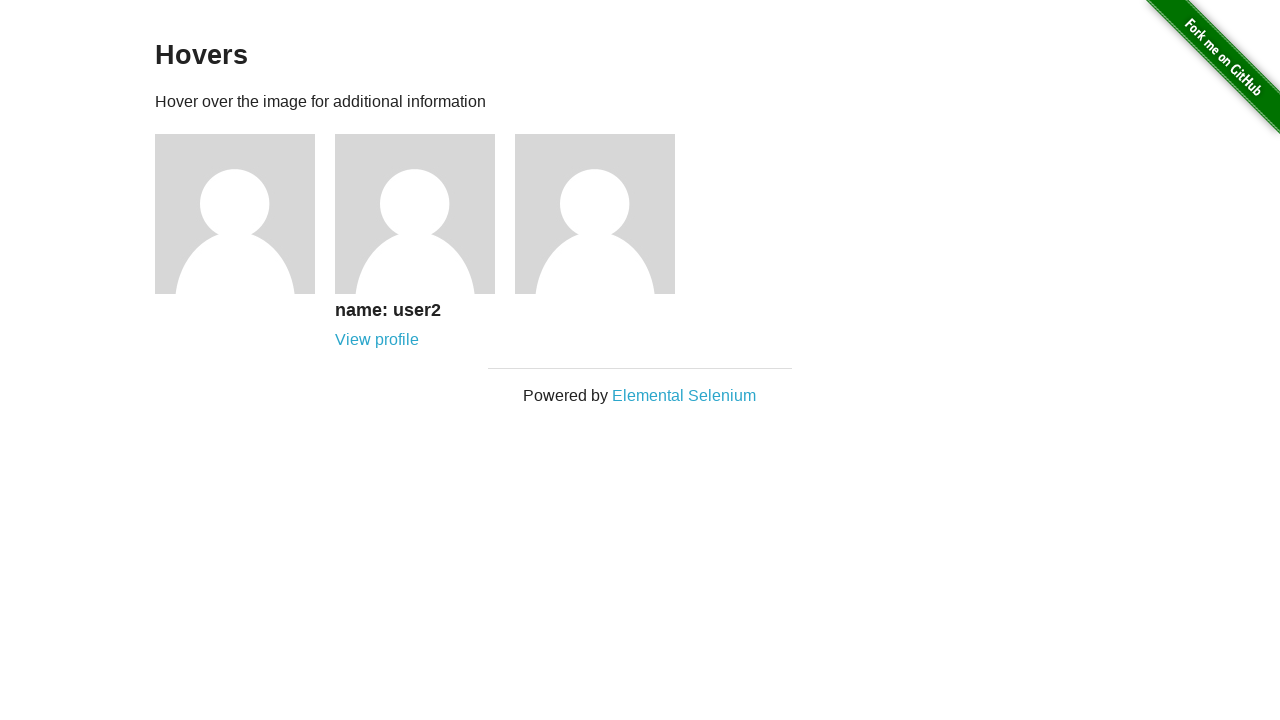

Clicked 'View profile' link for second user at (377, 340) on xpath=//div[@class='figure'][2]//a[text()='View profile']
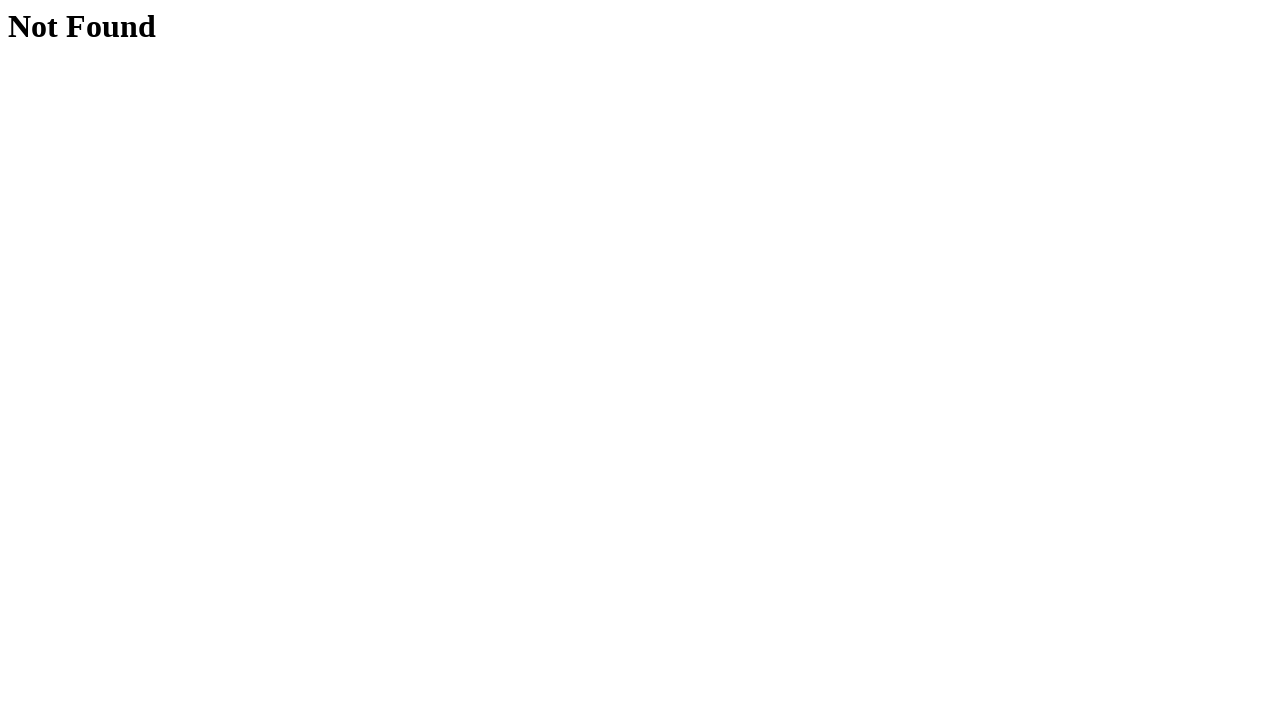

Verified 404 'Not Found' error page appeared for second user profile
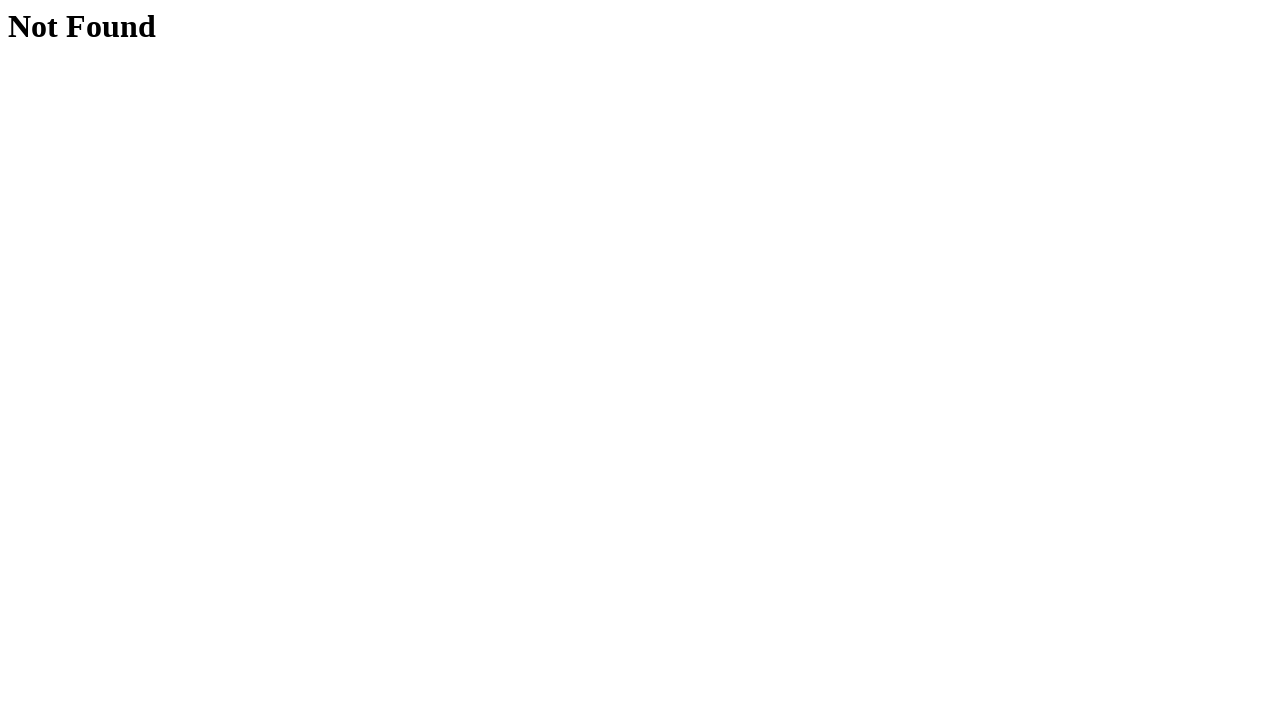

Navigated back to hovers page from 404 error
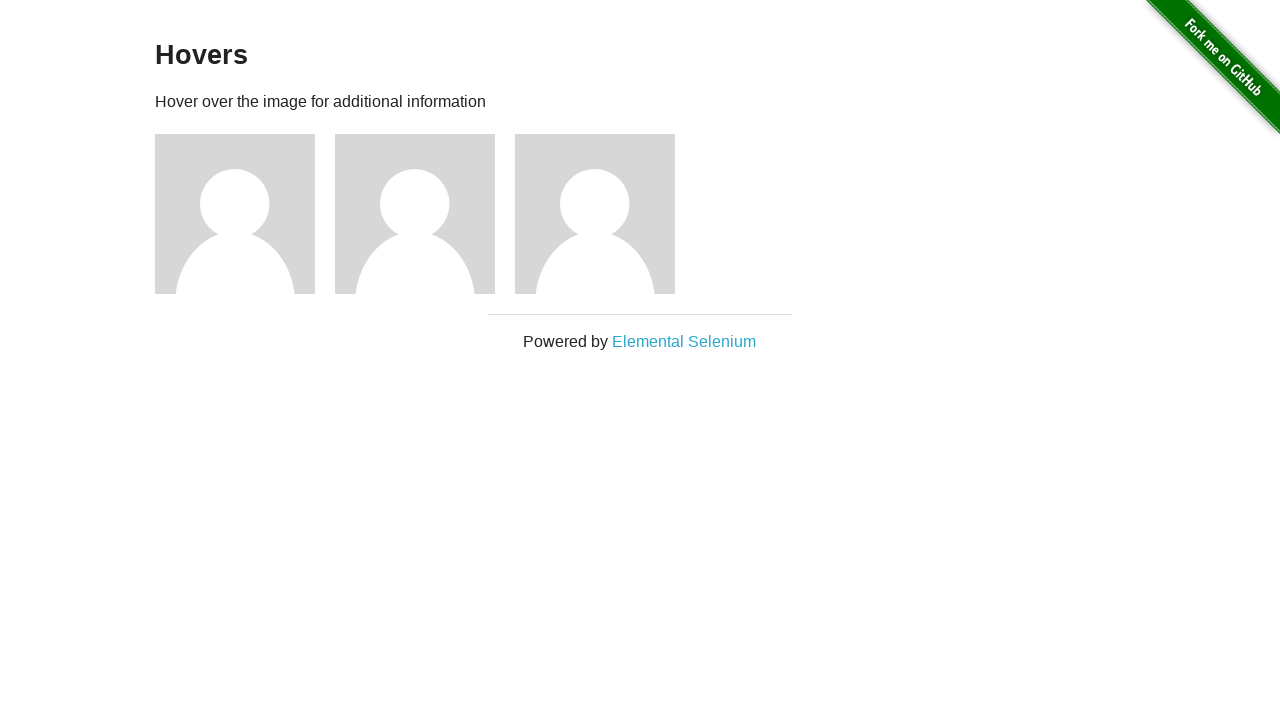

Located all user profile figures on the page again
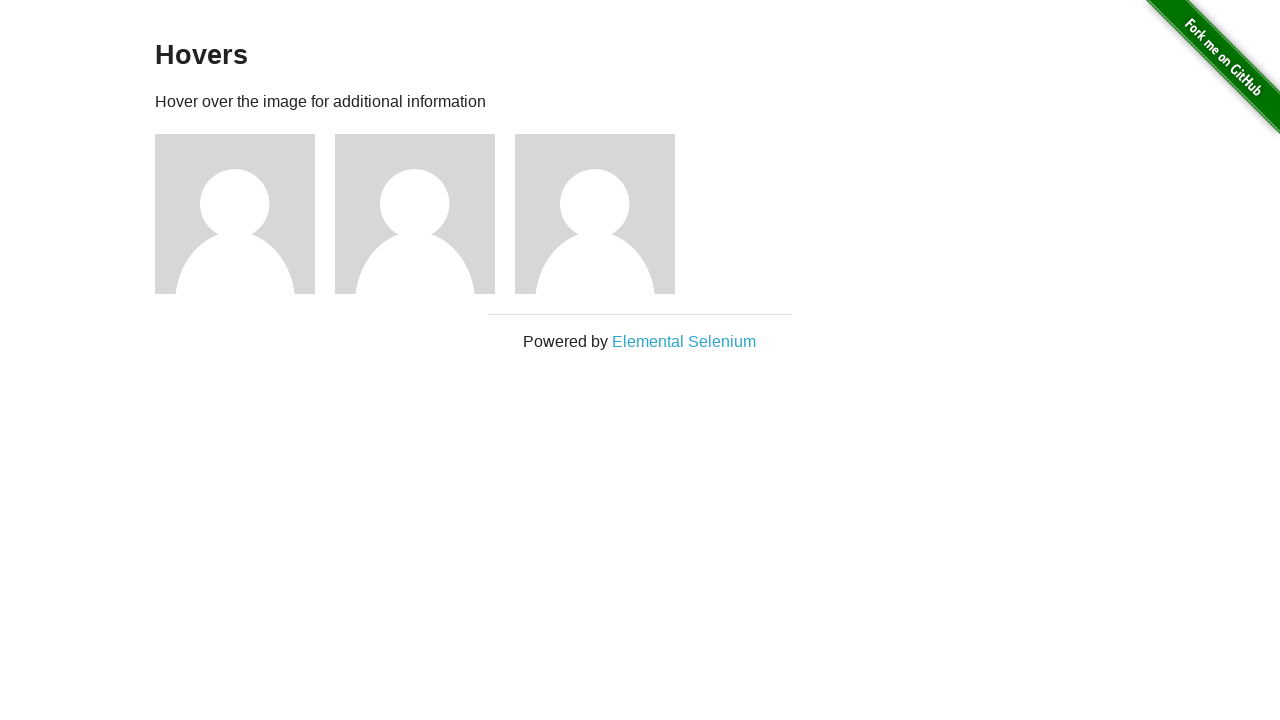

Clicked on third user profile at (605, 214) on div.figure >> nth=2
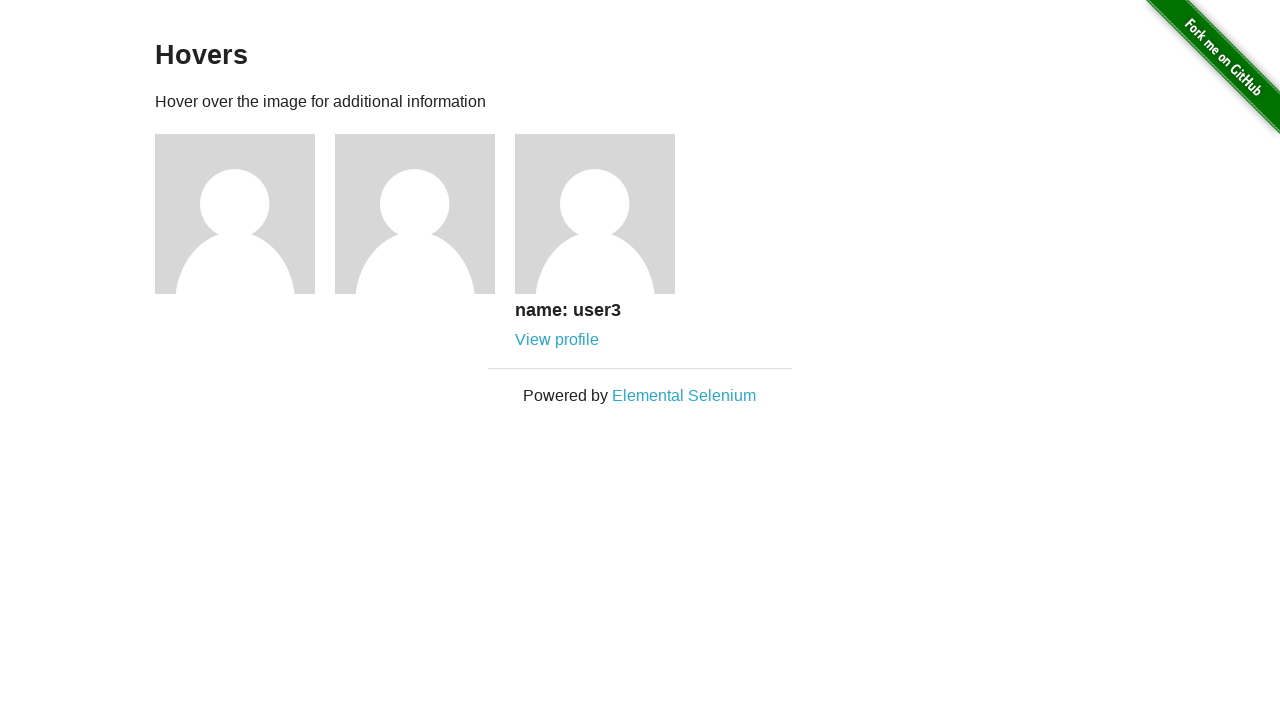

Hovered over third user profile to reveal view profile link at (605, 241) on xpath=//div[@class='figure'][3]
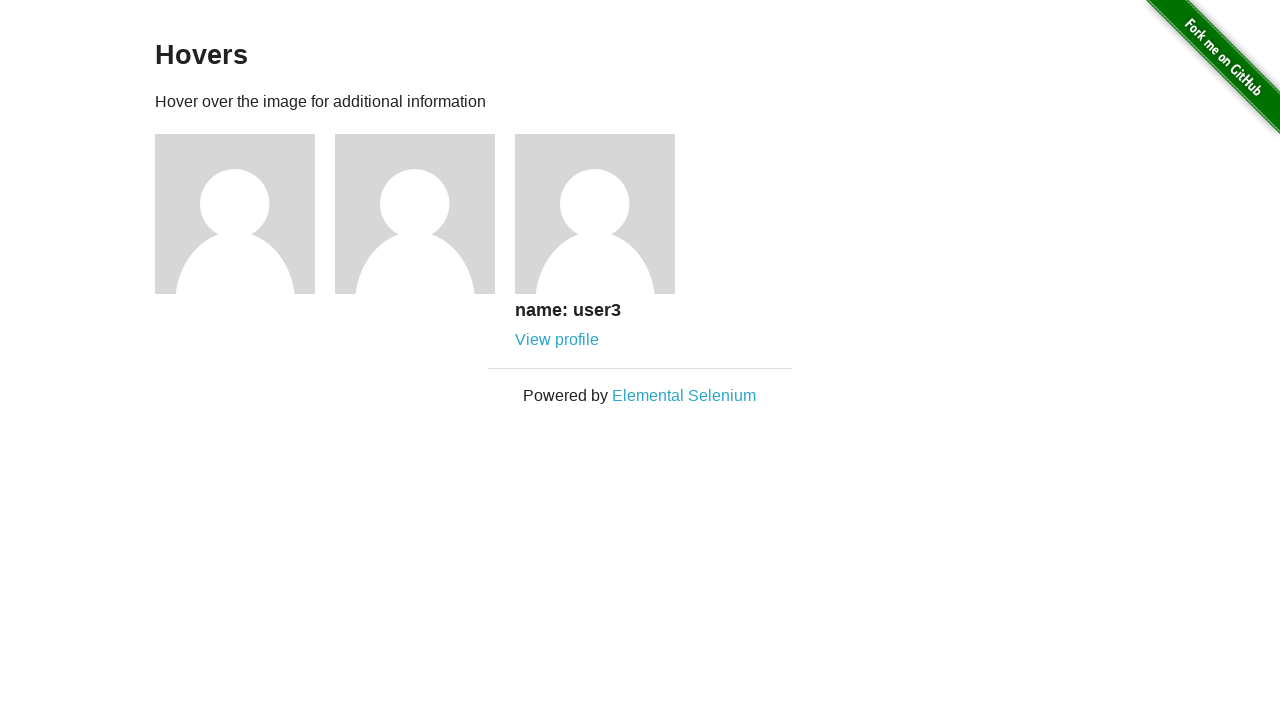

Clicked 'View profile' link for third user at (557, 340) on xpath=//div[@class='figure'][3]//a[text()='View profile']
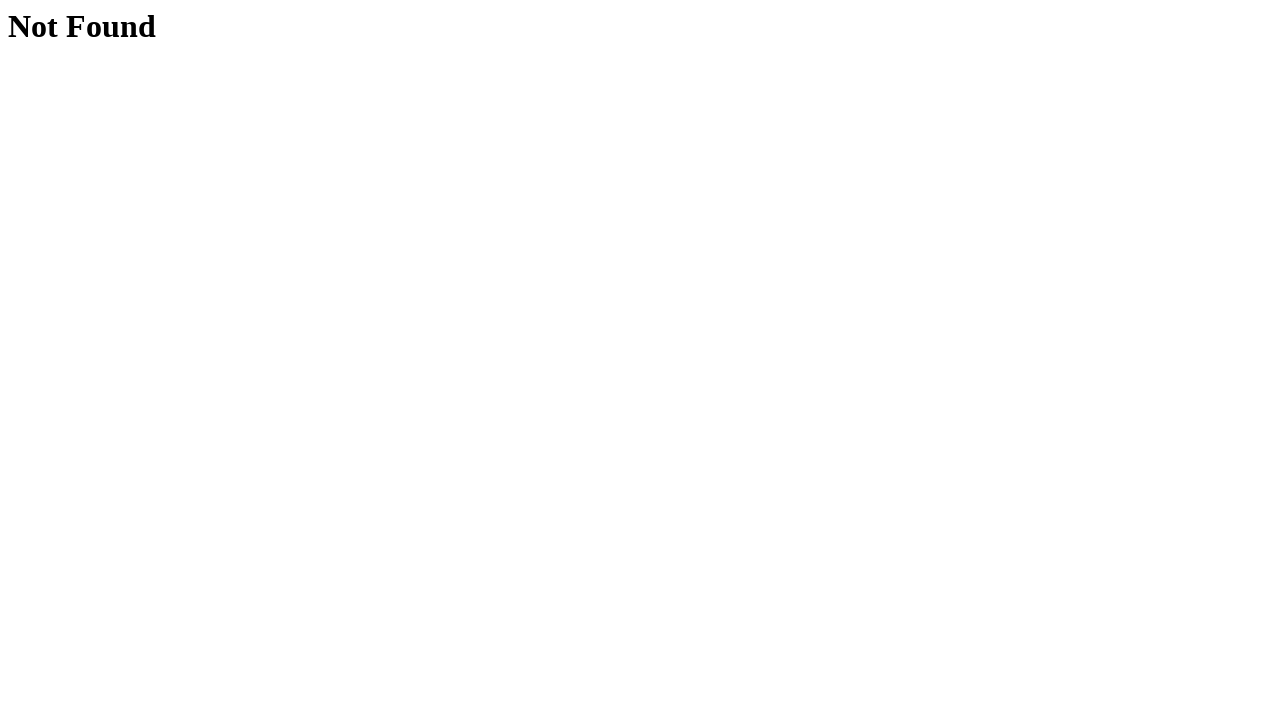

Verified 404 'Not Found' error page appeared for third user profile
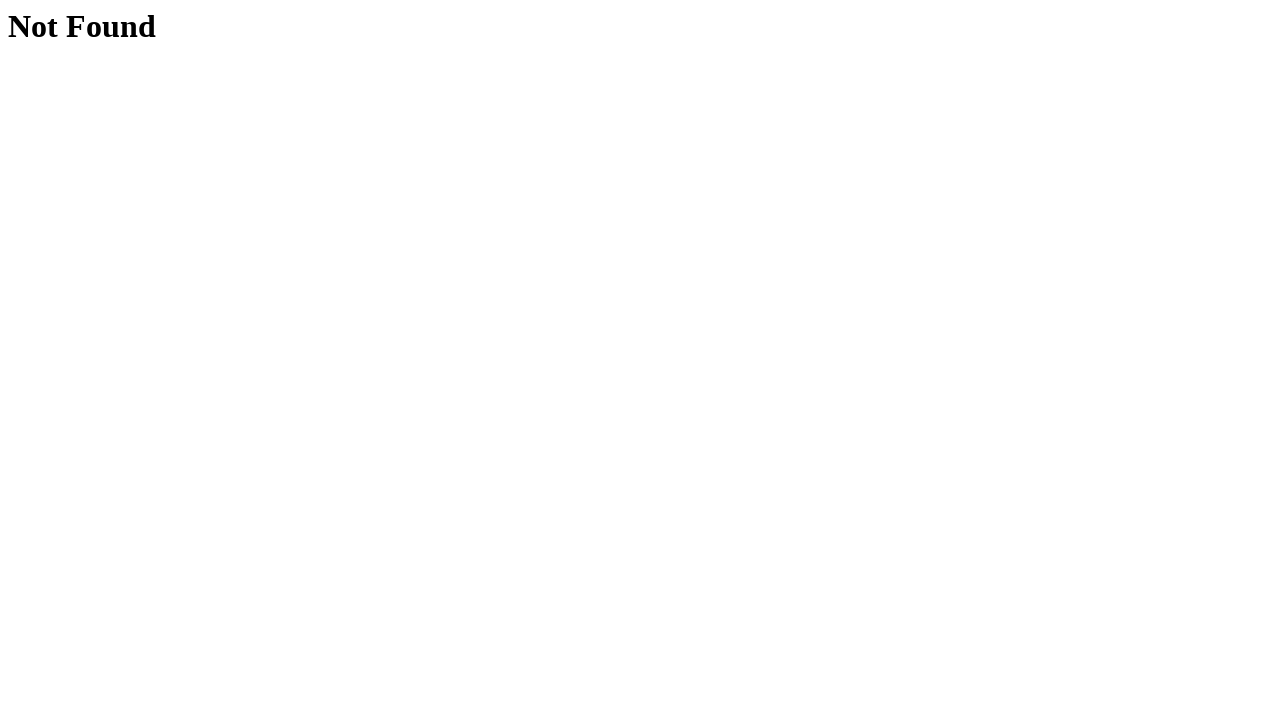

Navigated back to hovers page from 404 error
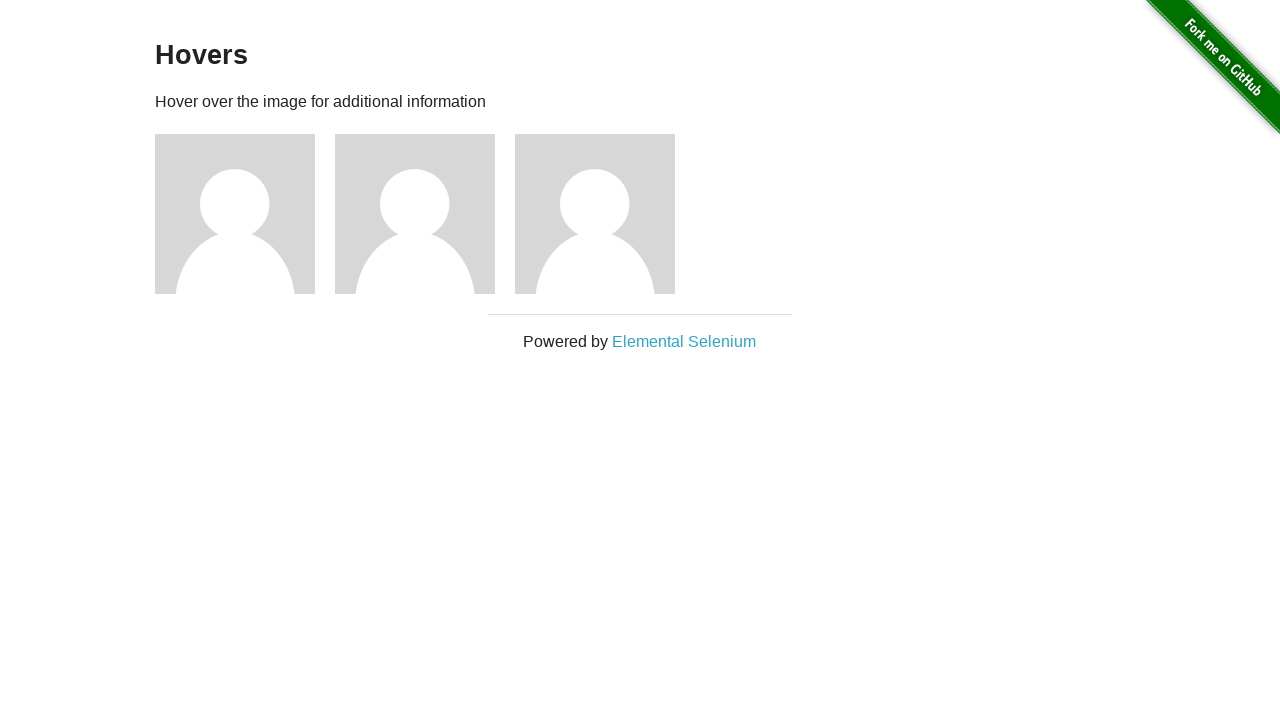

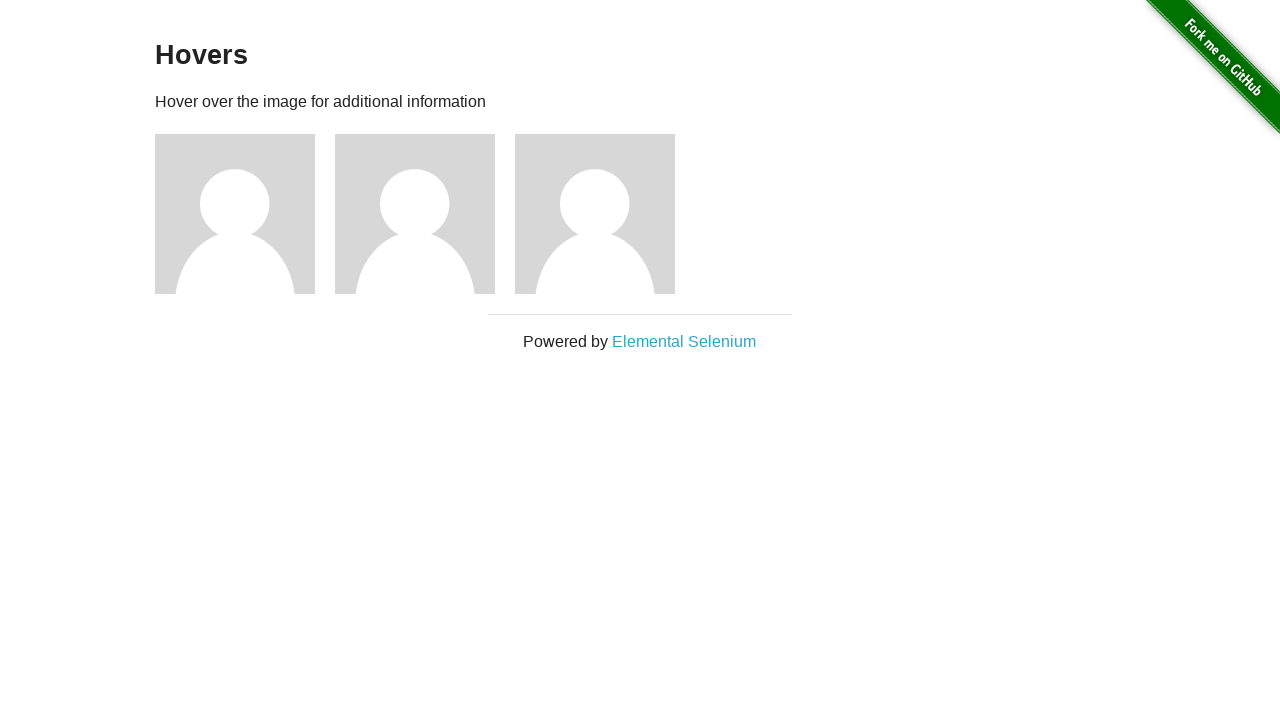